Tests prompt dialog by clicking the prompt button, entering text, and dismissing

Starting URL: https://testpages.eviltester.com/styled/alerts/alert-test.html

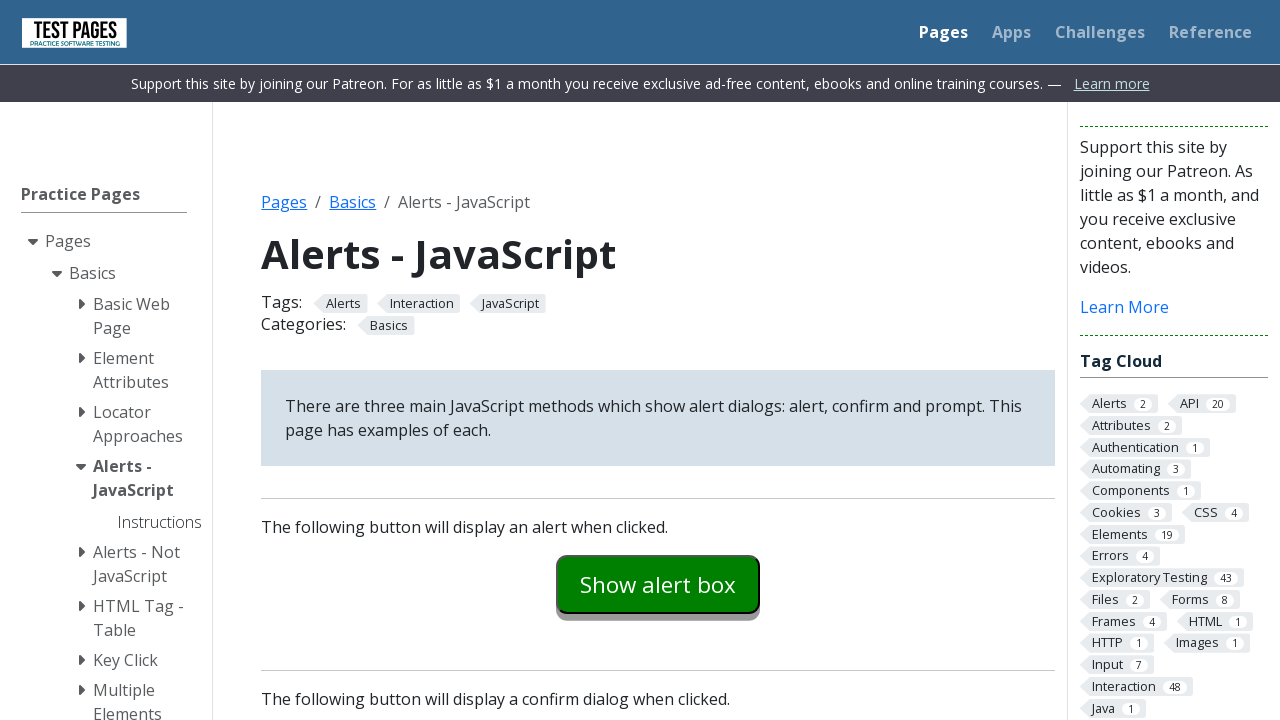

Set up dialog handler to dismiss prompt
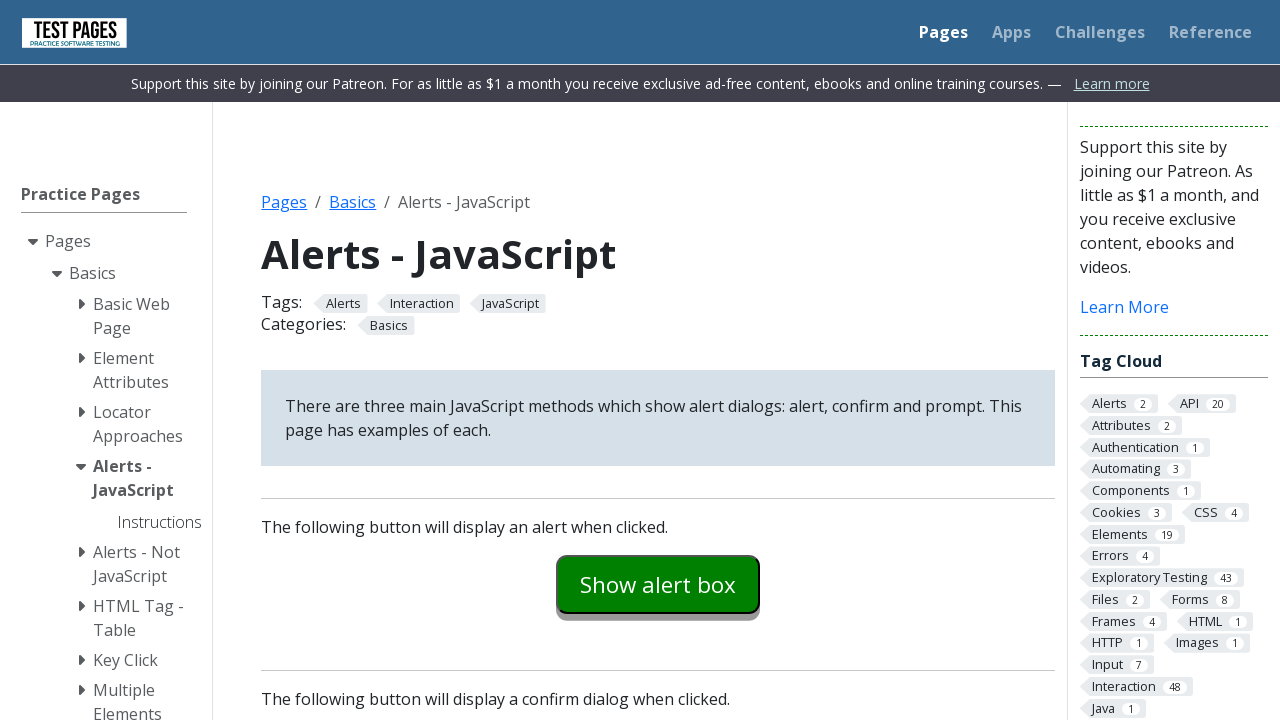

Clicked the prompt button at (658, 360) on #promptexample
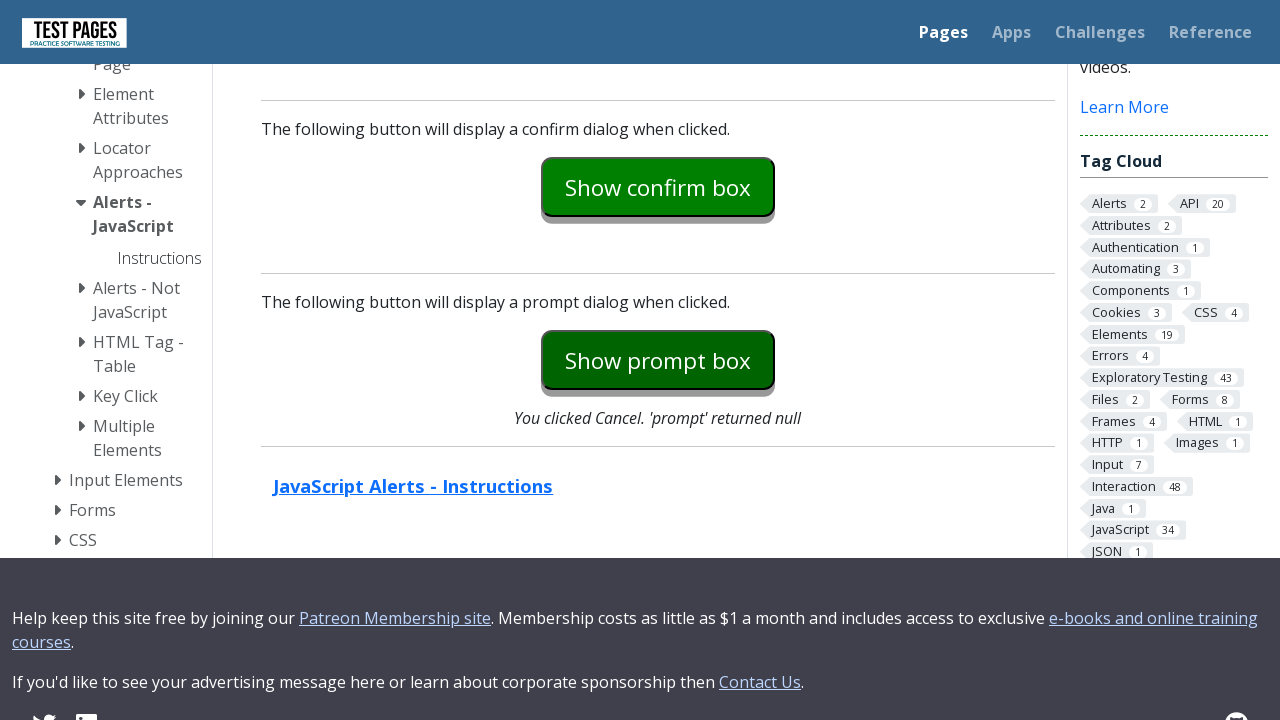

Prompt explanation text appeared after dismissing dialog
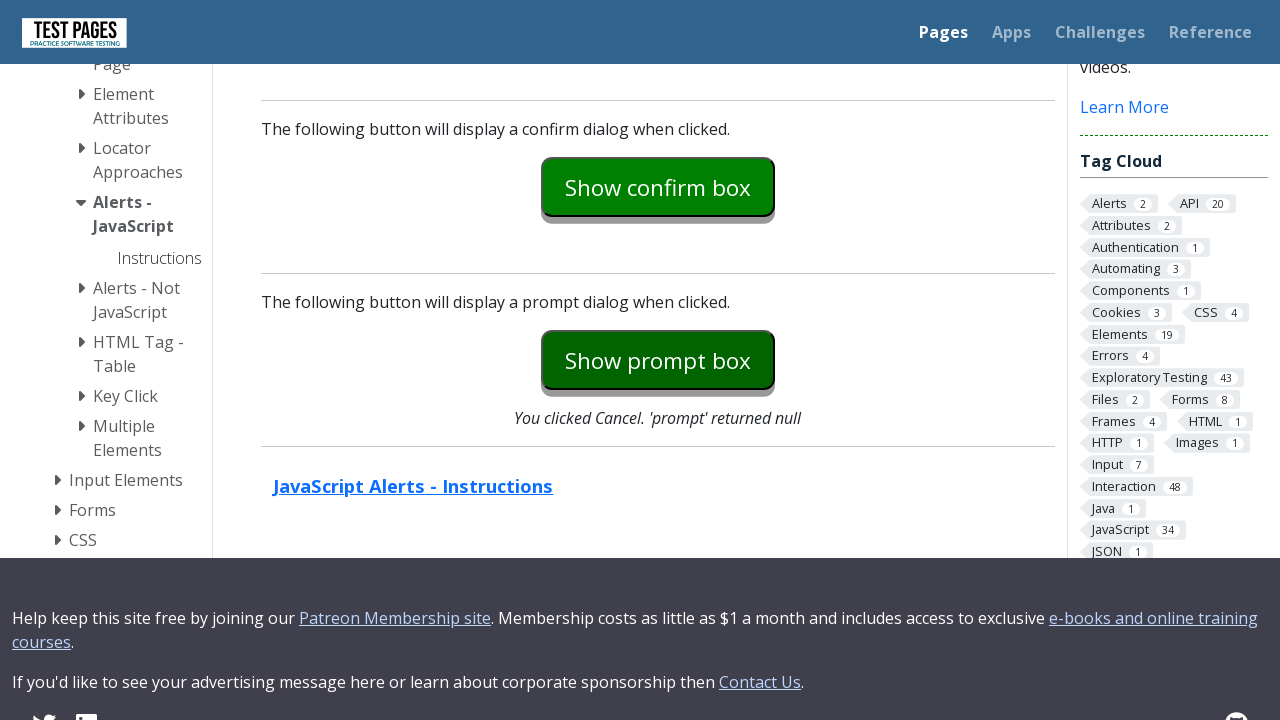

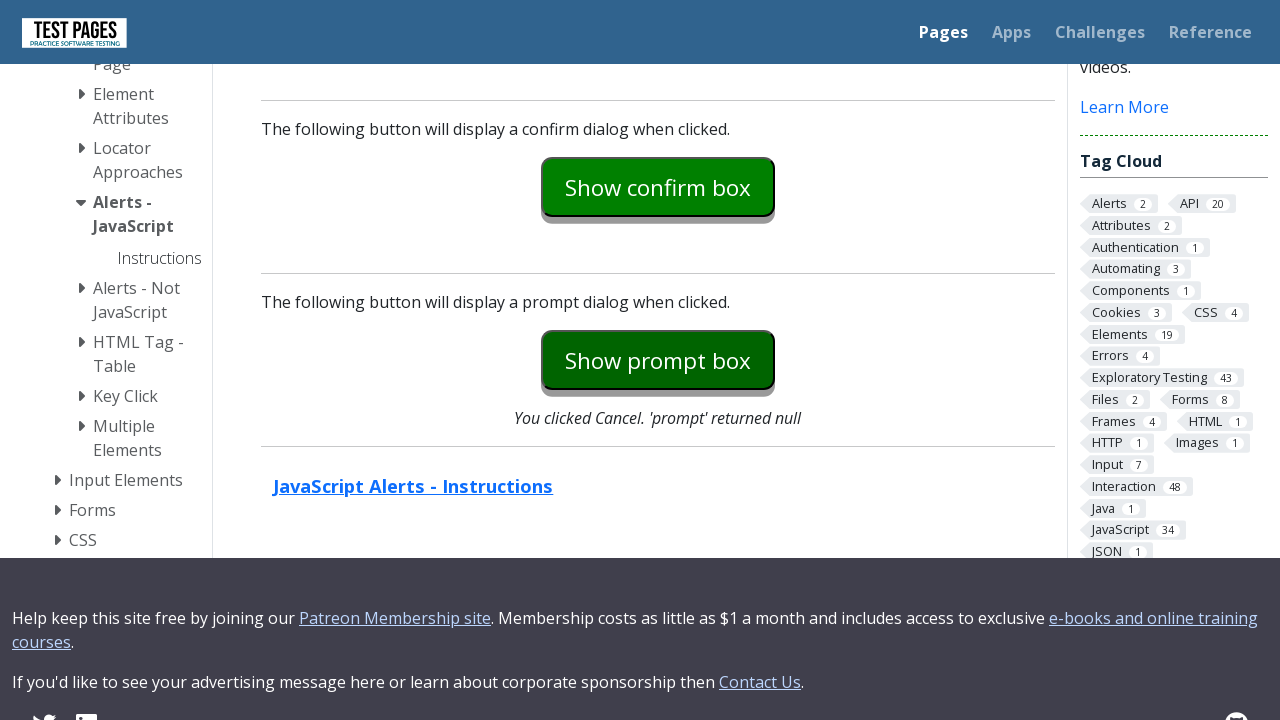